Fills out a practice automation form with personal details including name, email, gender, phone number, date of birth, subjects, hobbies, address, and state/city selections, then verifies the submitted data in a confirmation modal.

Starting URL: https://demoqa.com/automation-practice-form

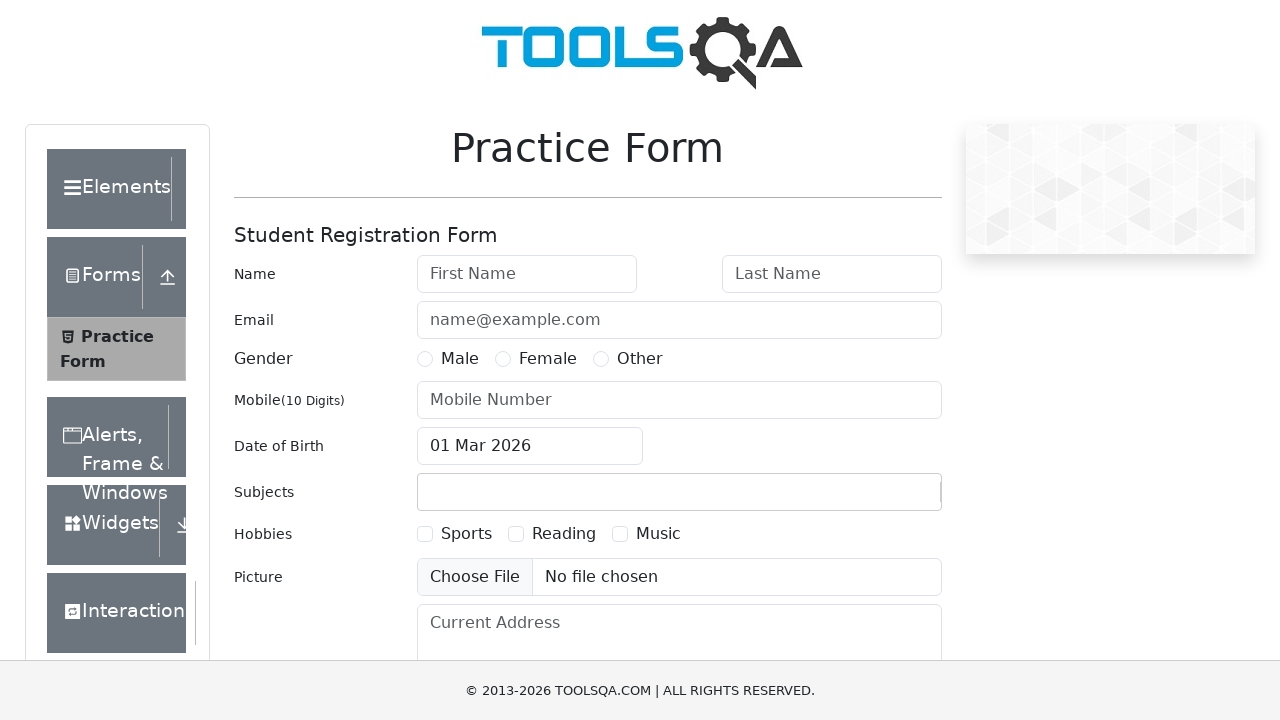

Filled first name field with 'Anna' on #firstName
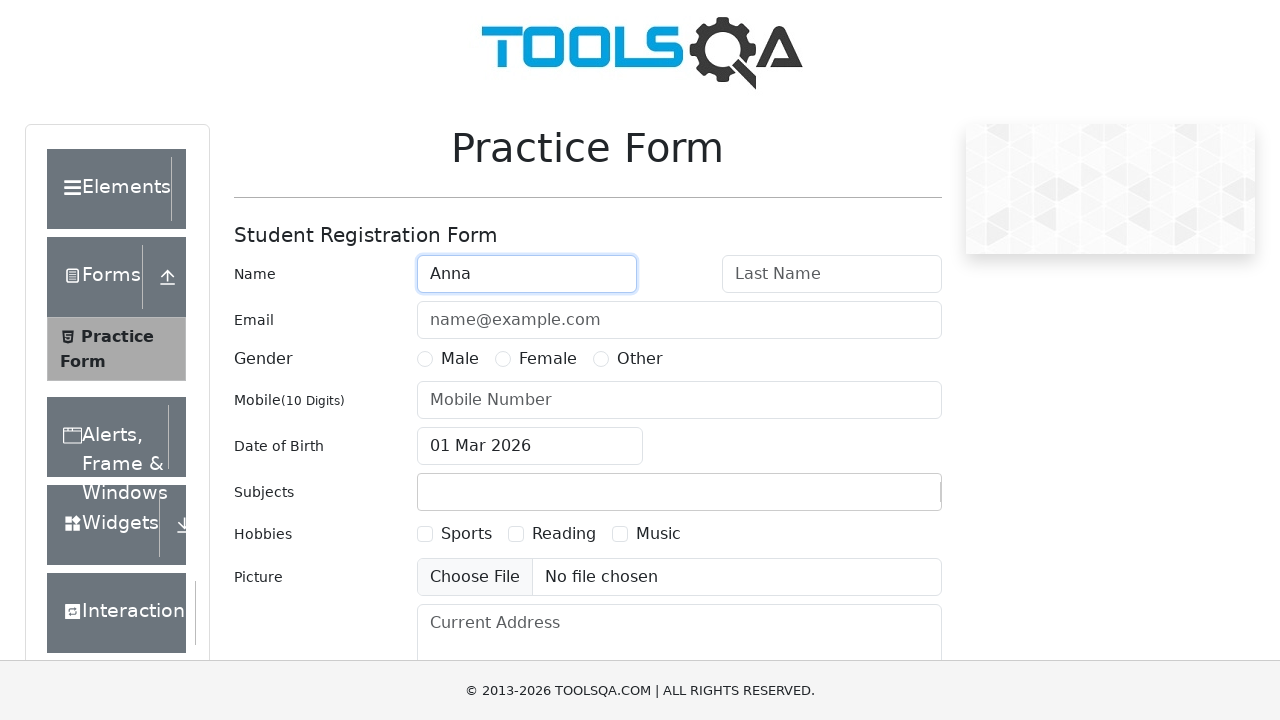

Filled last name field with 'Ivanova' on #lastName
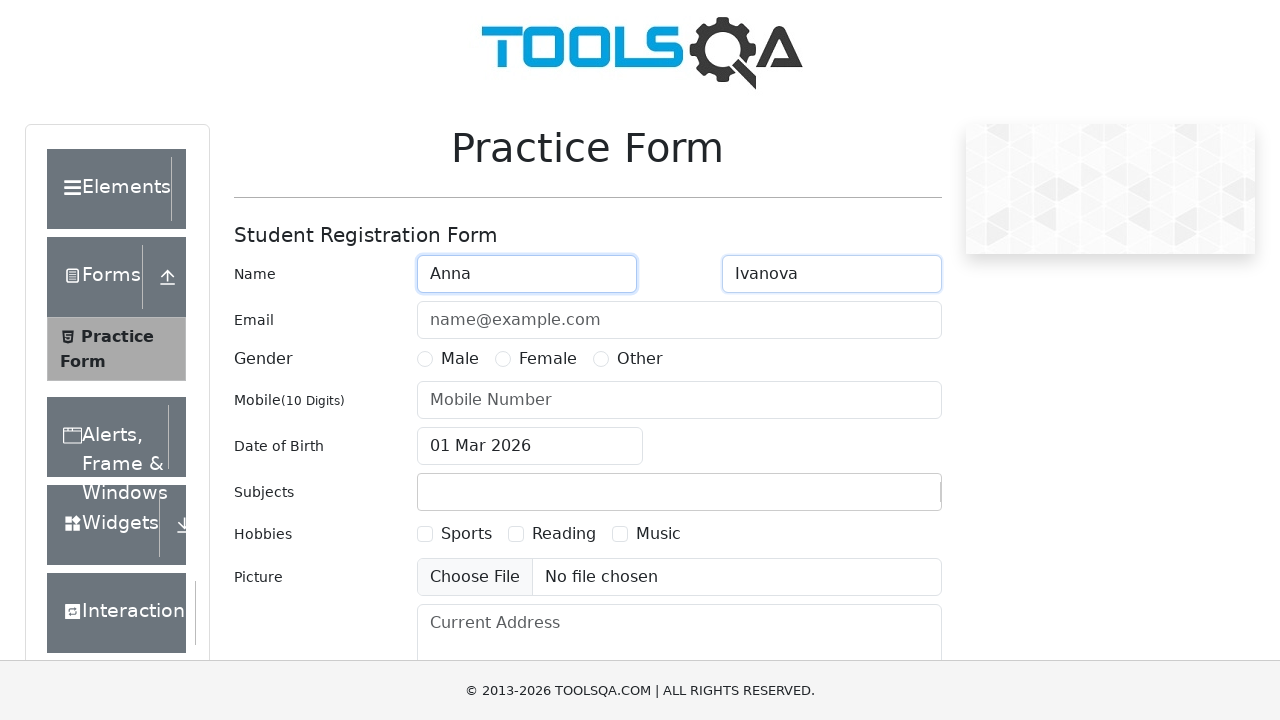

Filled email field with '111@mai.ru' on #userEmail
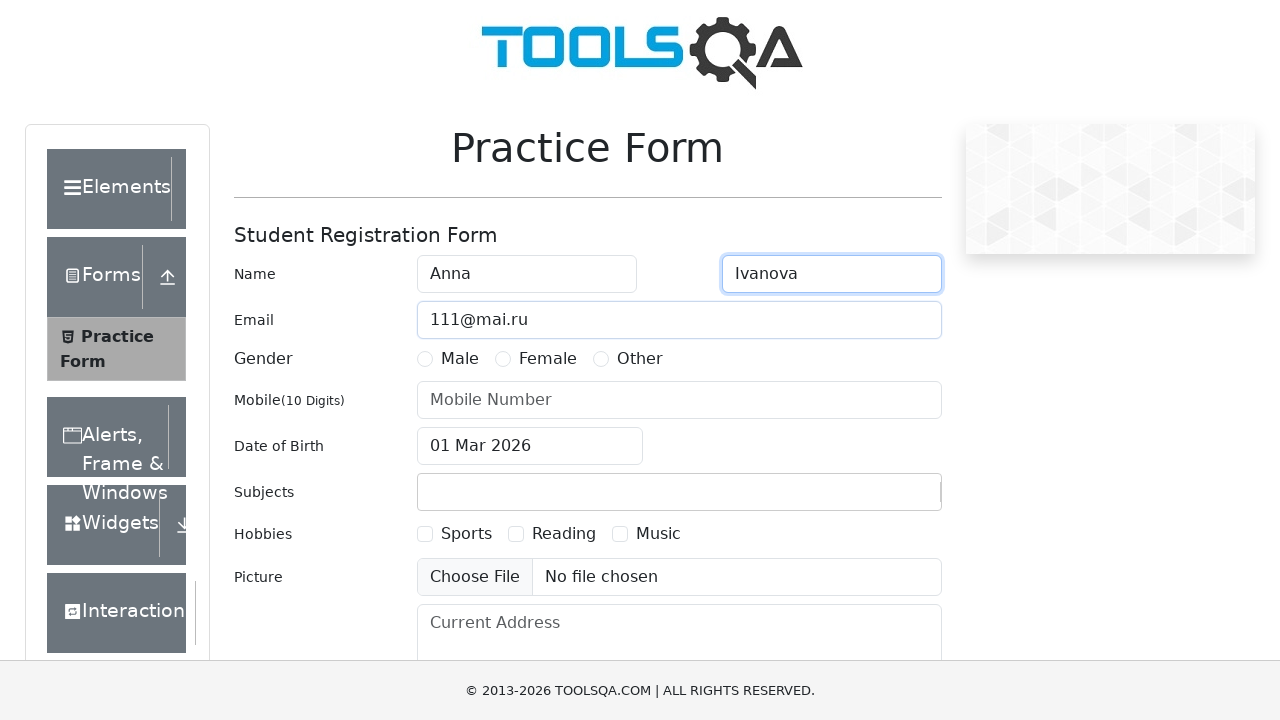

Selected Female gender option at (548, 359) on text=Female
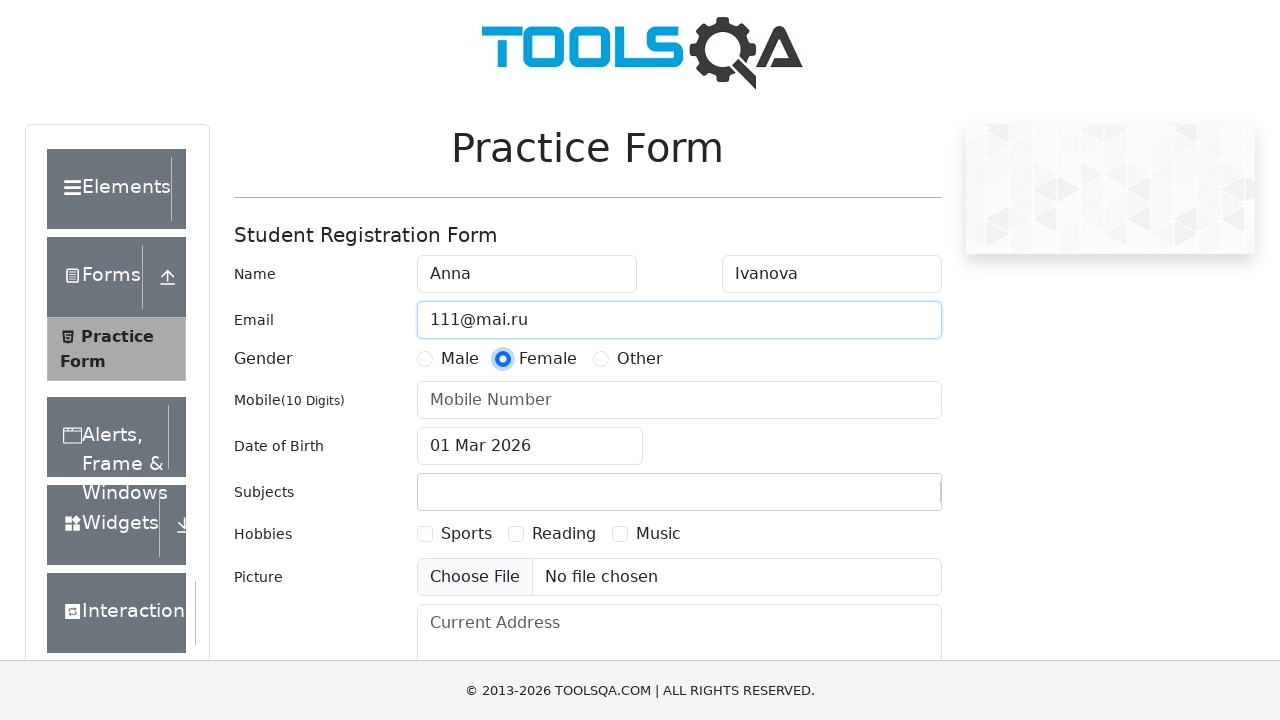

Filled phone number field with '7777777777' on #userNumber
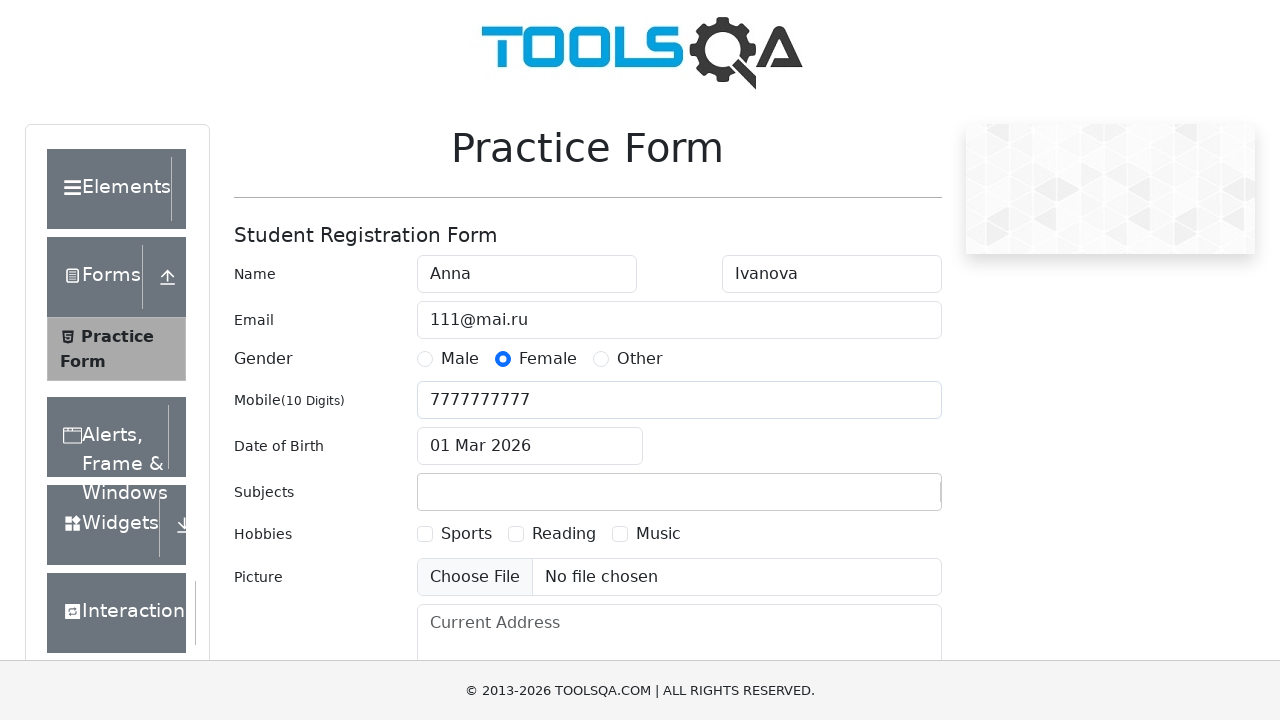

Opened date of birth datepicker at (530, 446) on #dateOfBirthInput
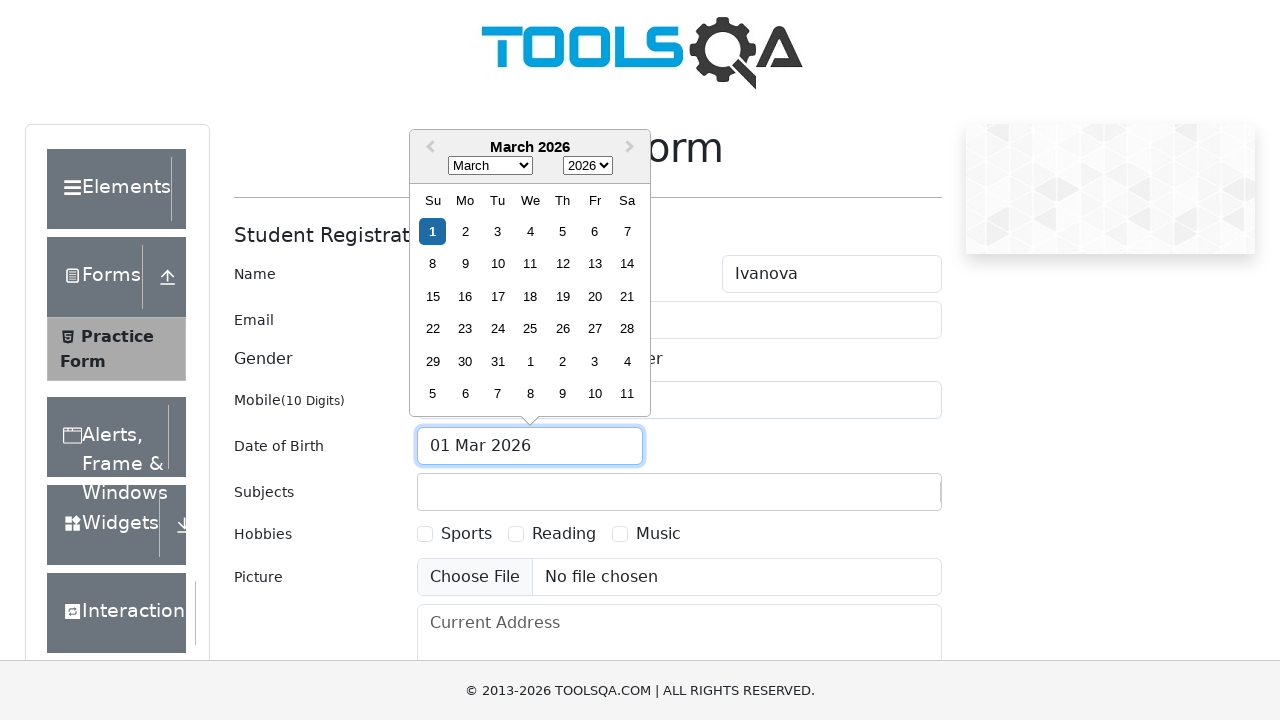

Selected April (month 3) in datepicker on .react-datepicker__month-select
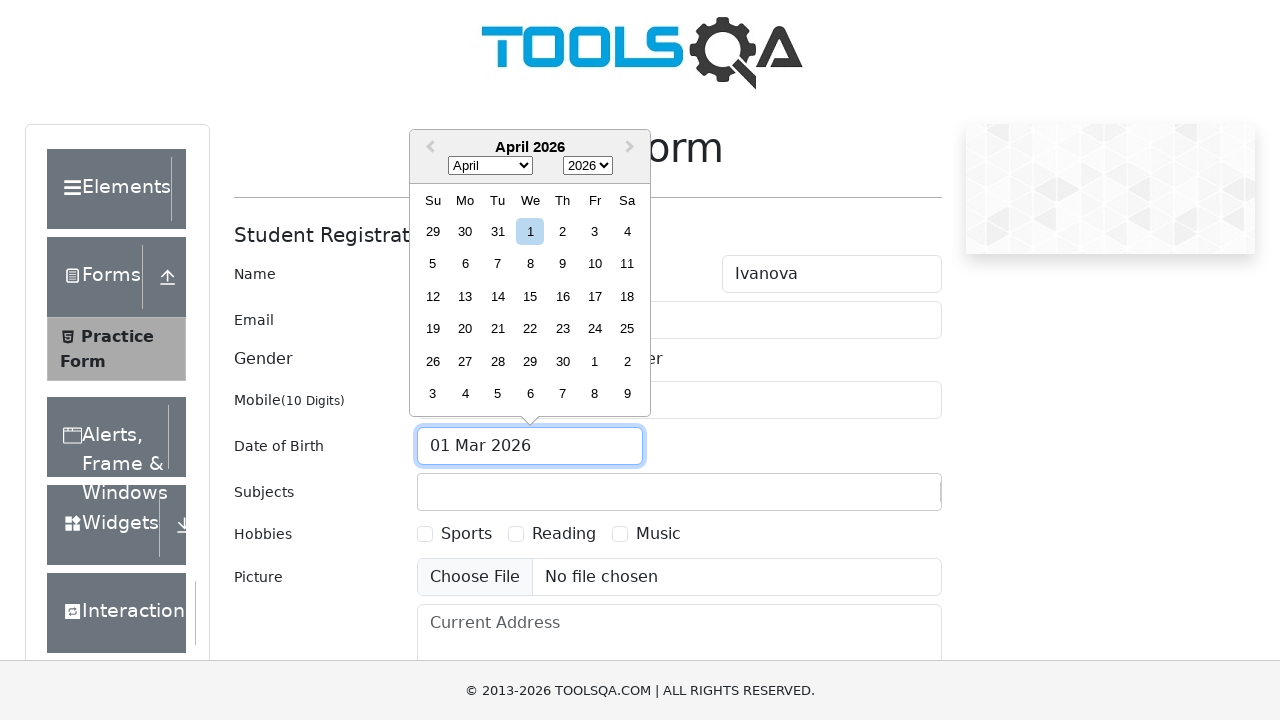

Selected year 1985 in datepicker on .react-datepicker__year-select
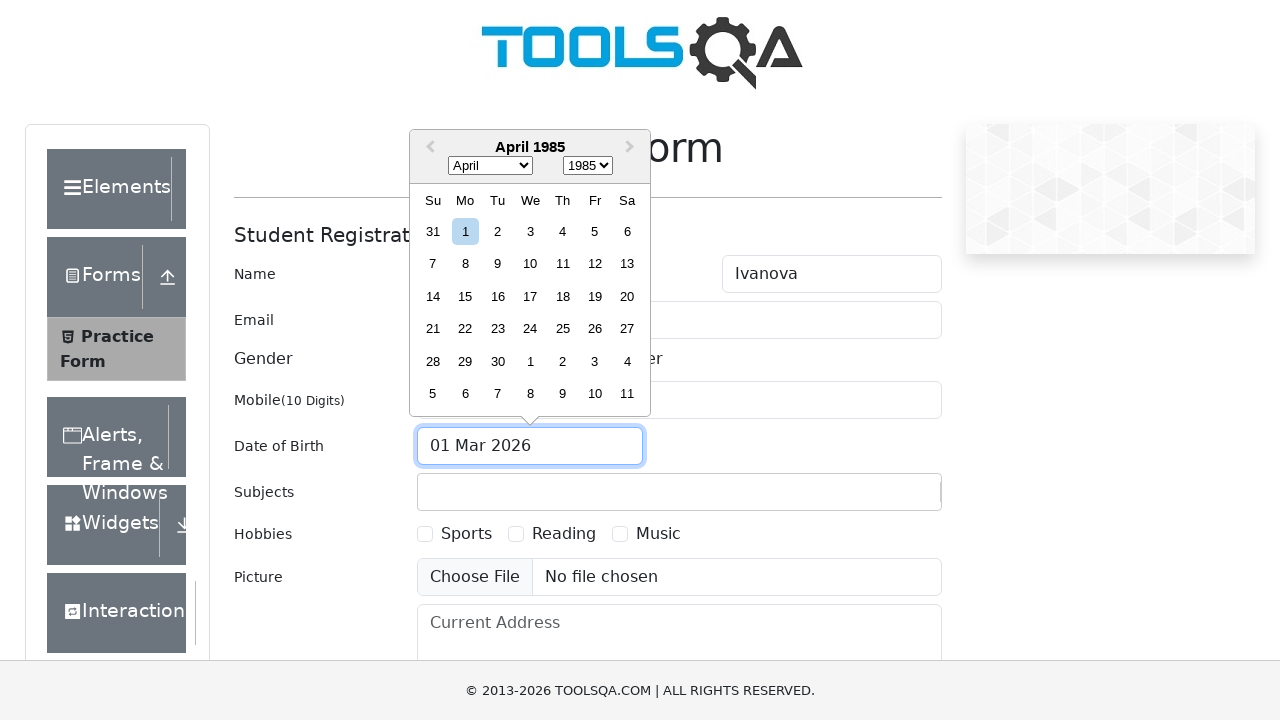

Selected day 8 in datepicker at (465, 264) on .react-datepicker__day--008:not(.react-datepicker__day--outside-month)
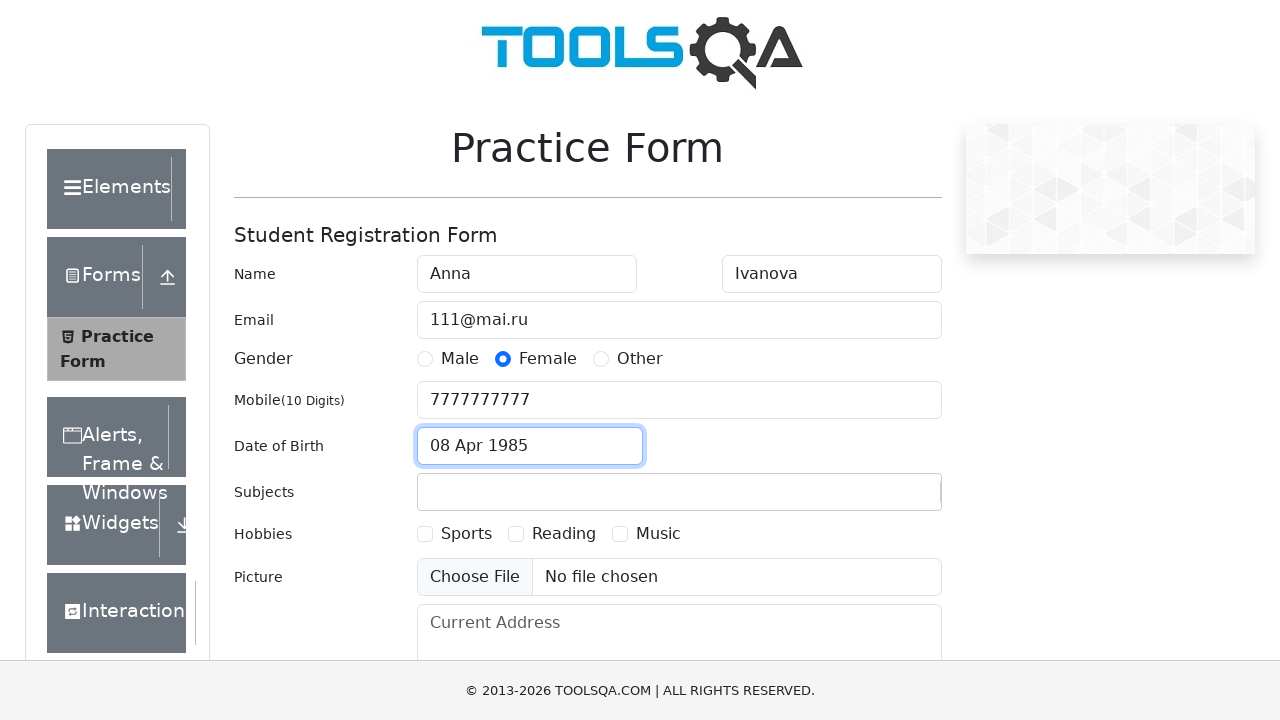

Filled subjects input with 'Maths' on #subjectsInput
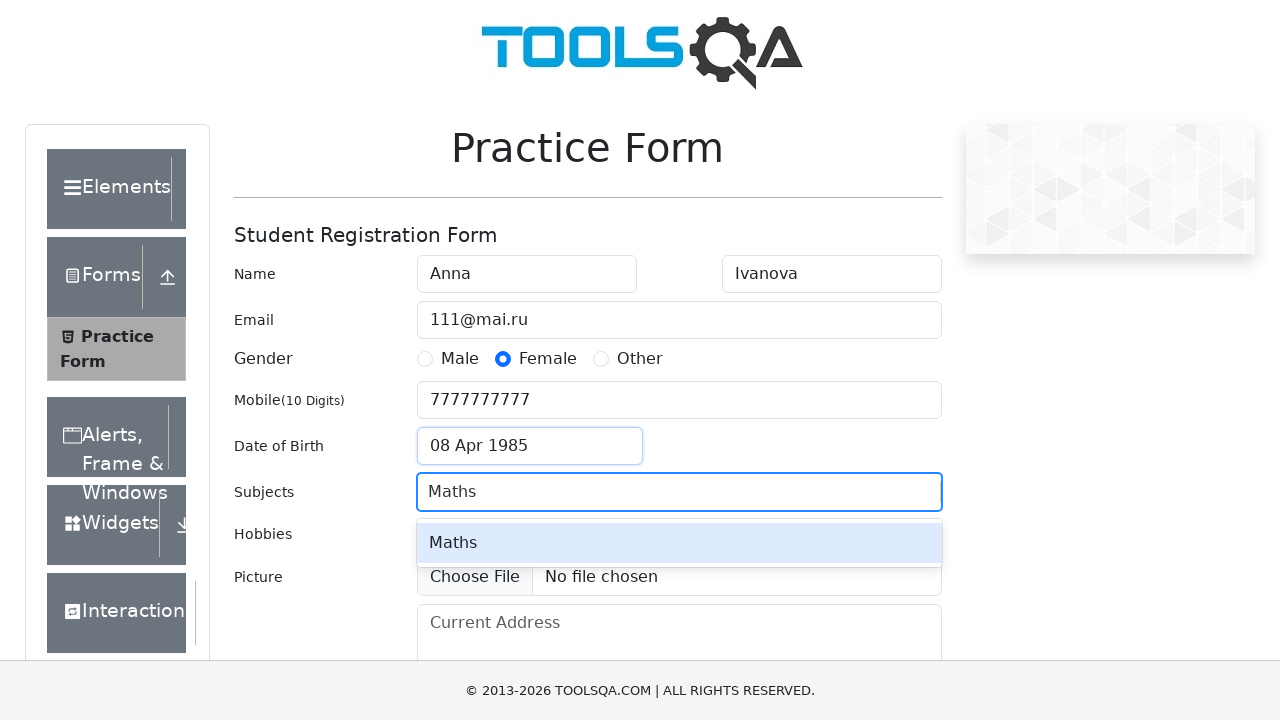

Pressed Enter to add Maths subject on #subjectsInput
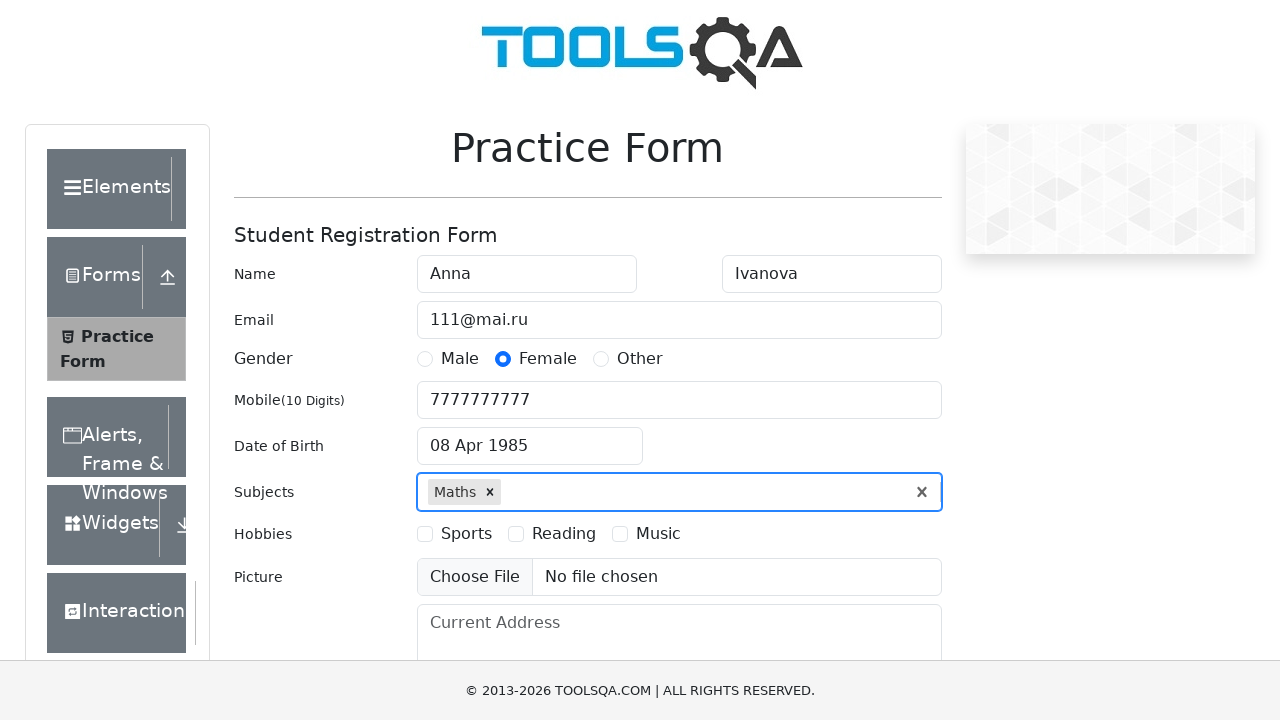

Selected Sports hobby at (466, 534) on text=Sports
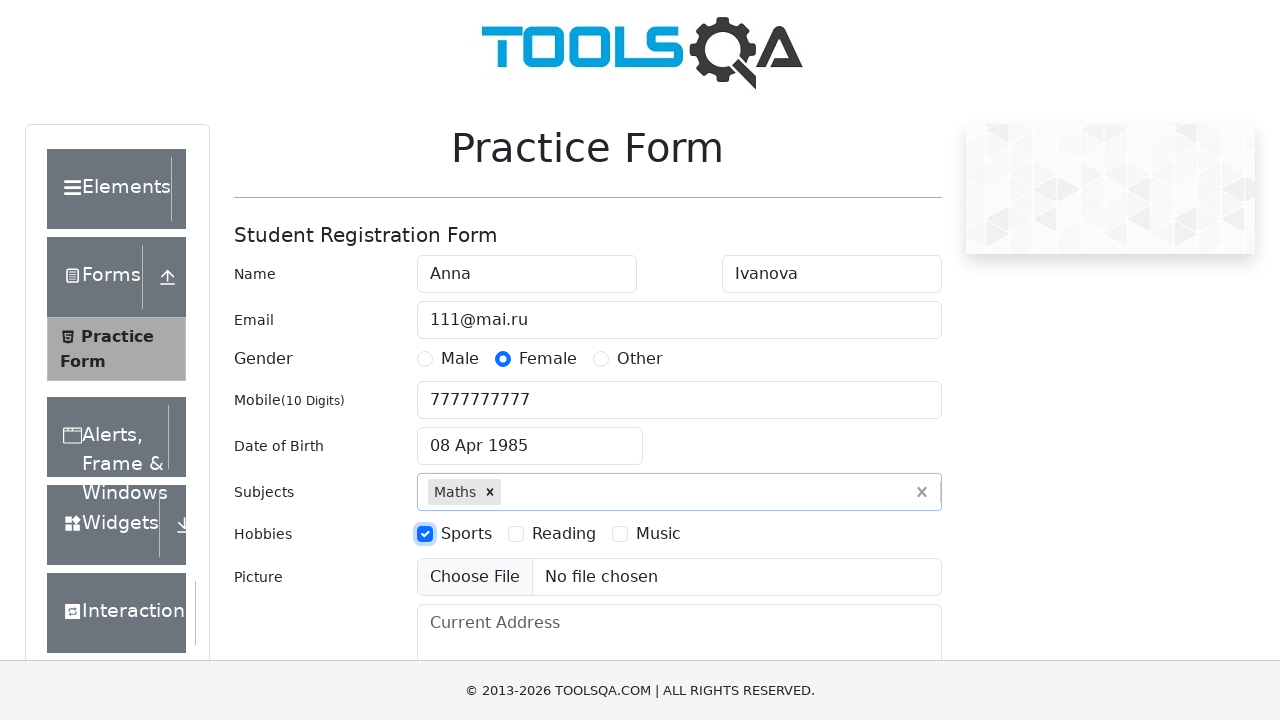

Filled current address with 'Address1' on #currentAddress
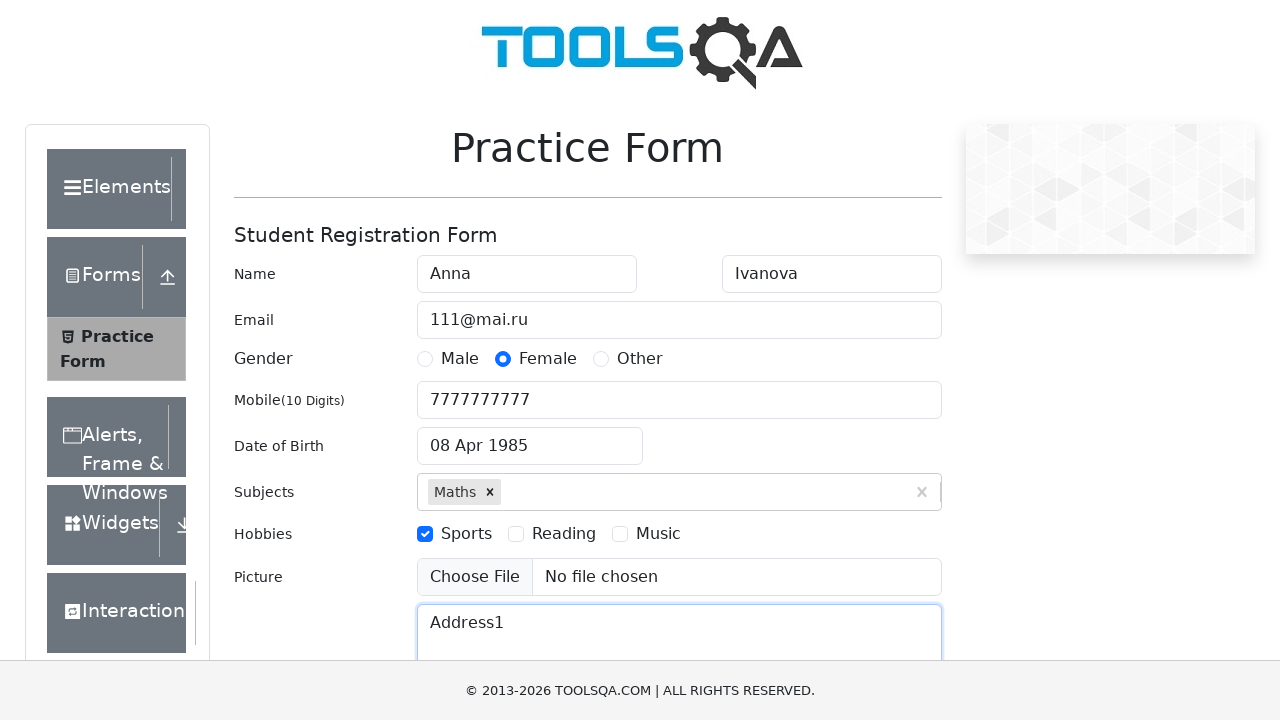

Opened state selection dropdown at (527, 437) on #state
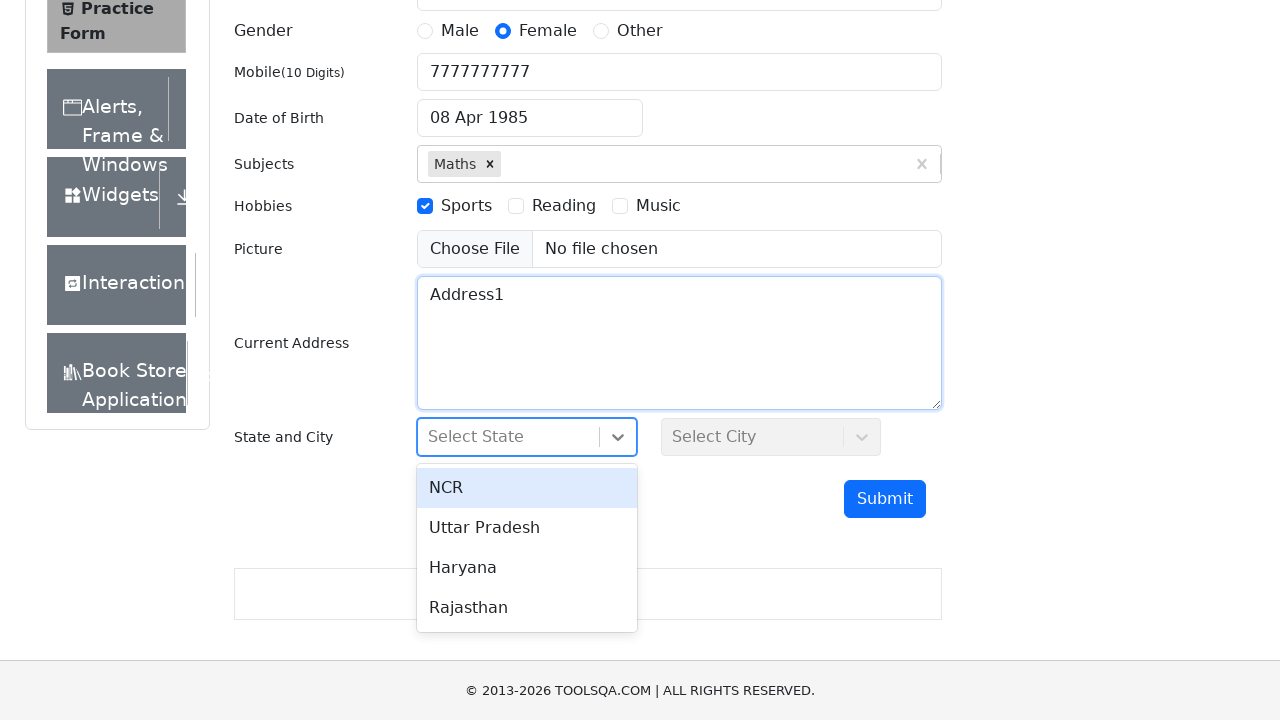

Selected state from dropdown at (527, 528) on #react-select-3-option-1
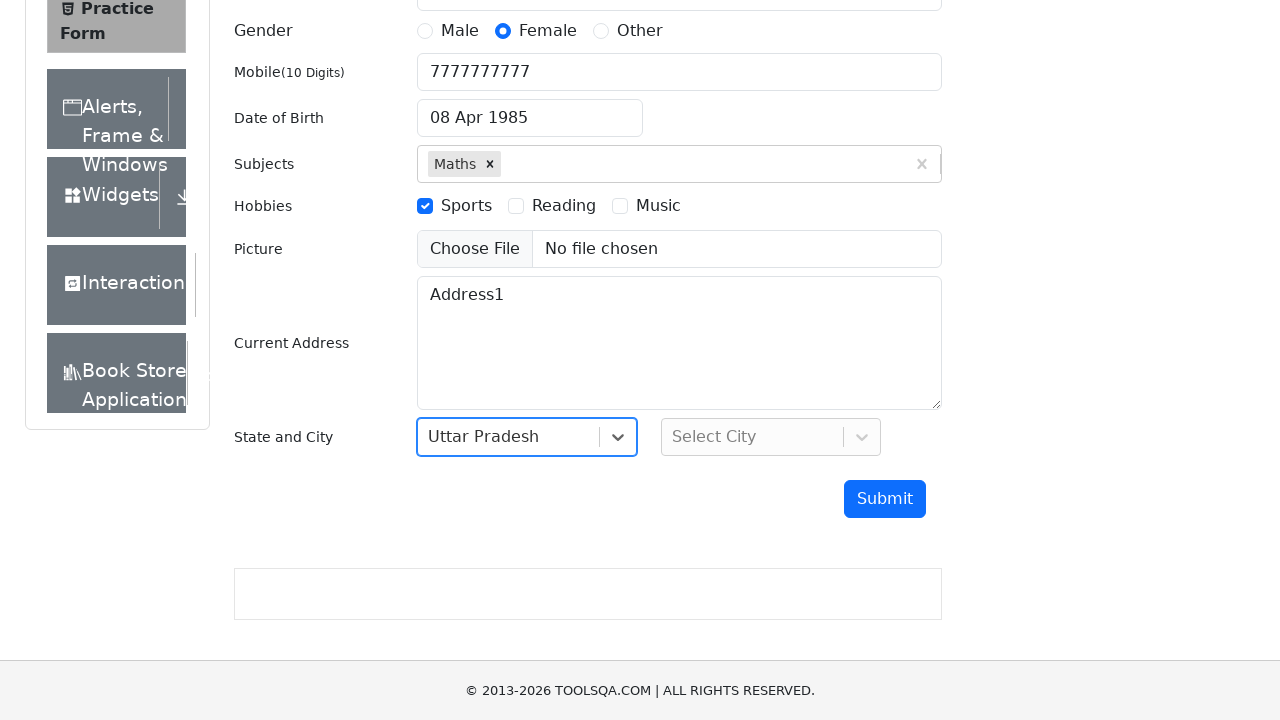

Opened city selection dropdown at (771, 437) on #city
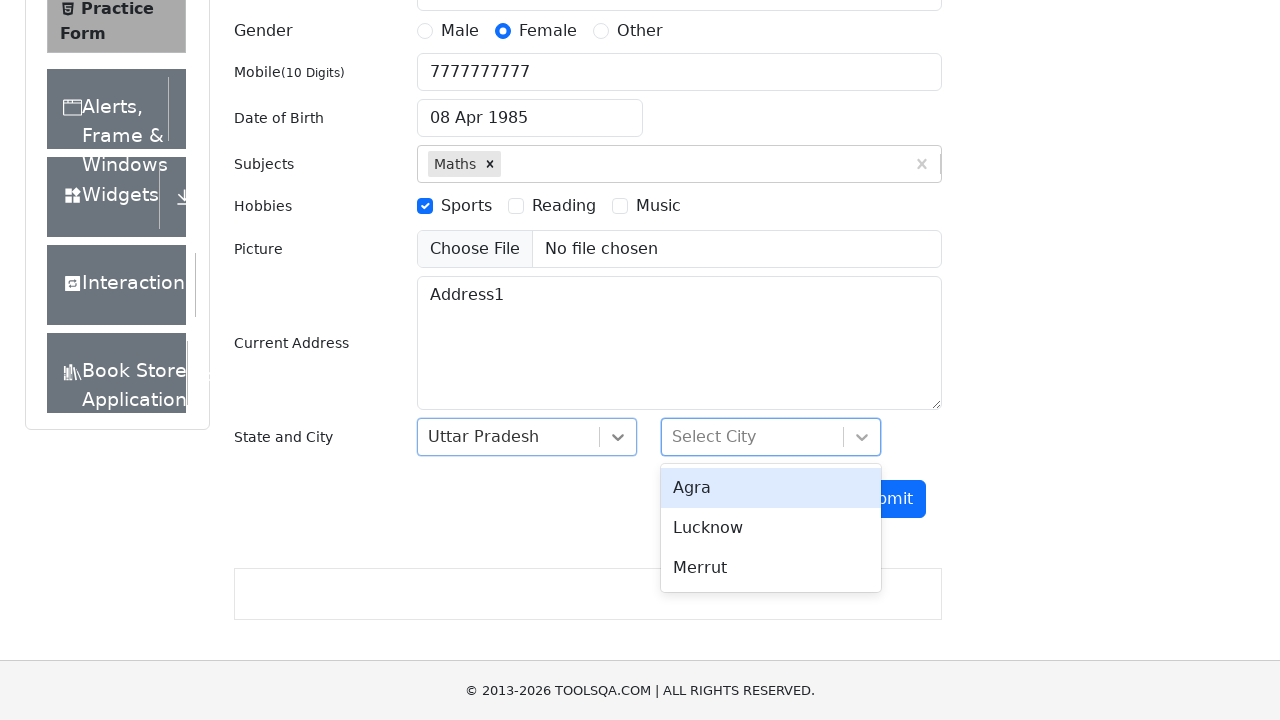

Selected city from dropdown at (771, 528) on #react-select-4-option-1
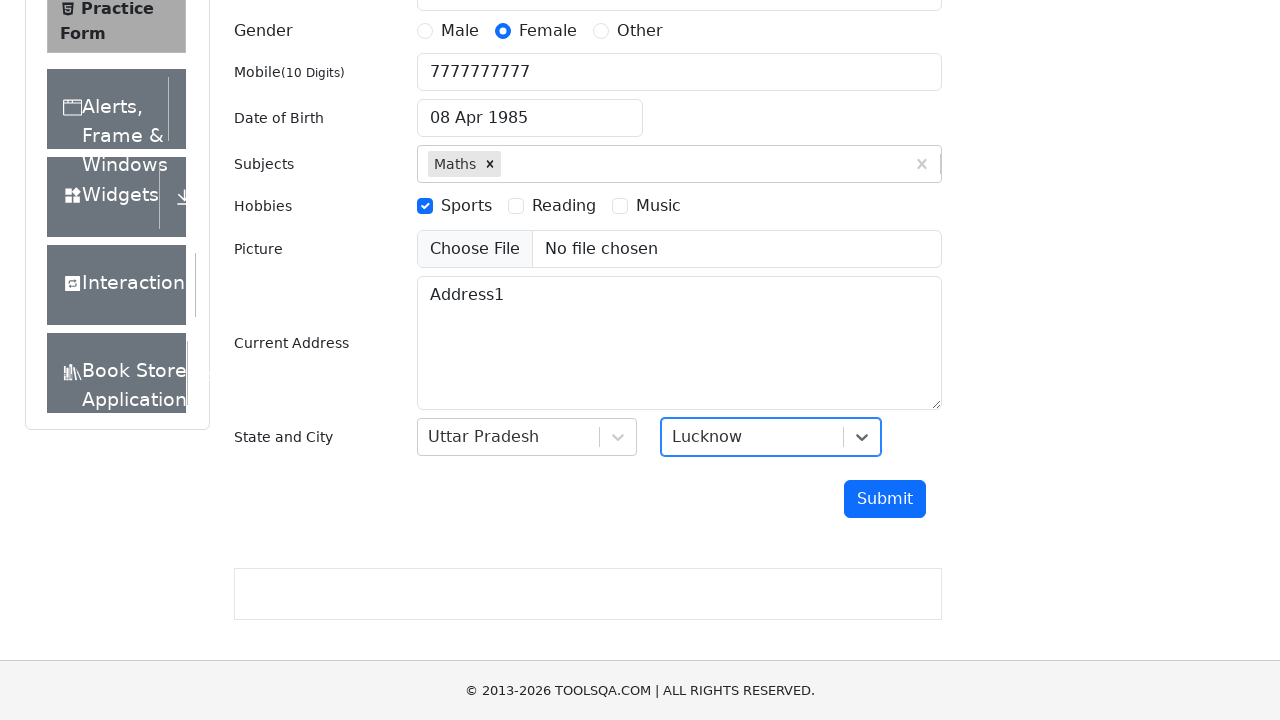

Clicked submit button to submit the form at (885, 499) on #submit
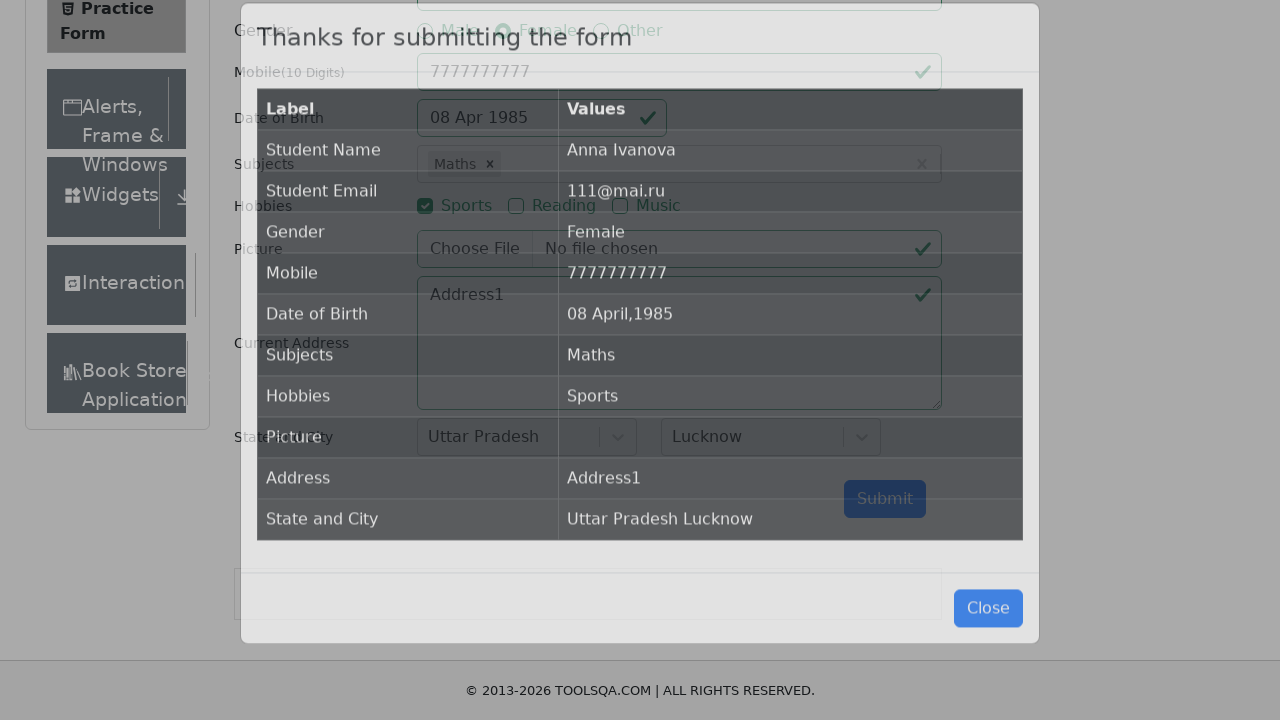

Confirmation modal appeared with submitted data
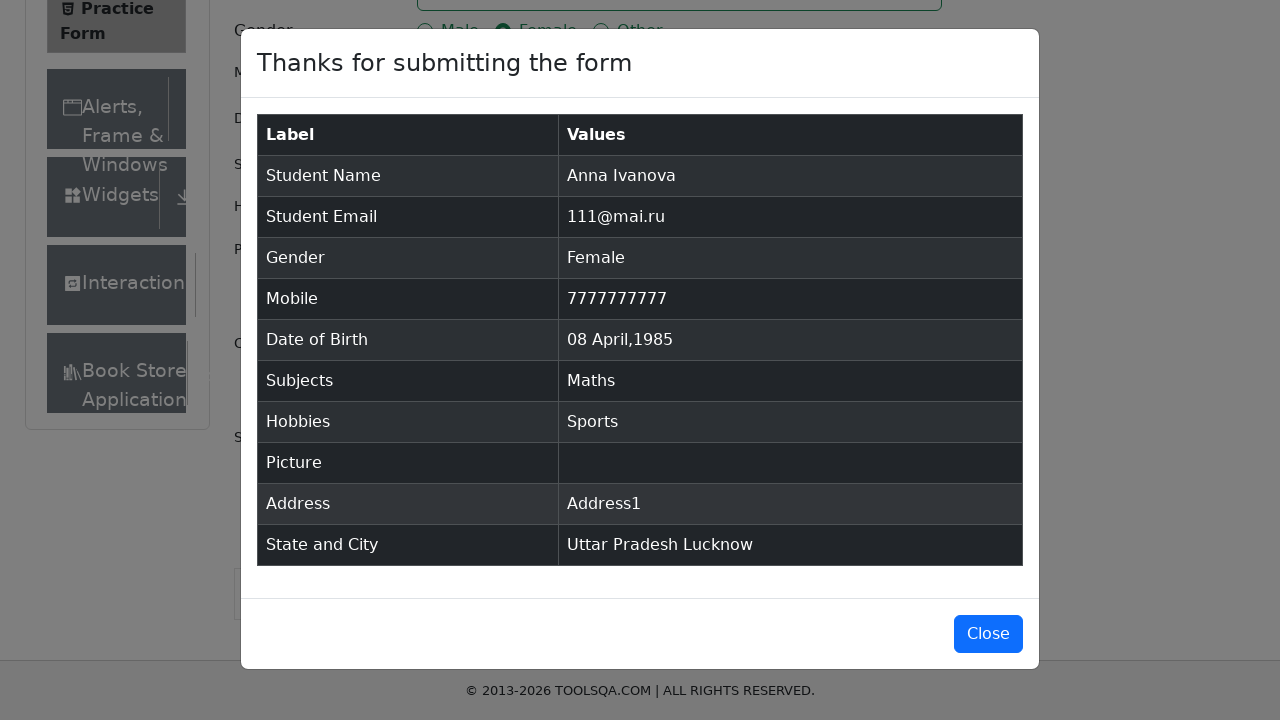

Verified submitted data is displayed in confirmation table
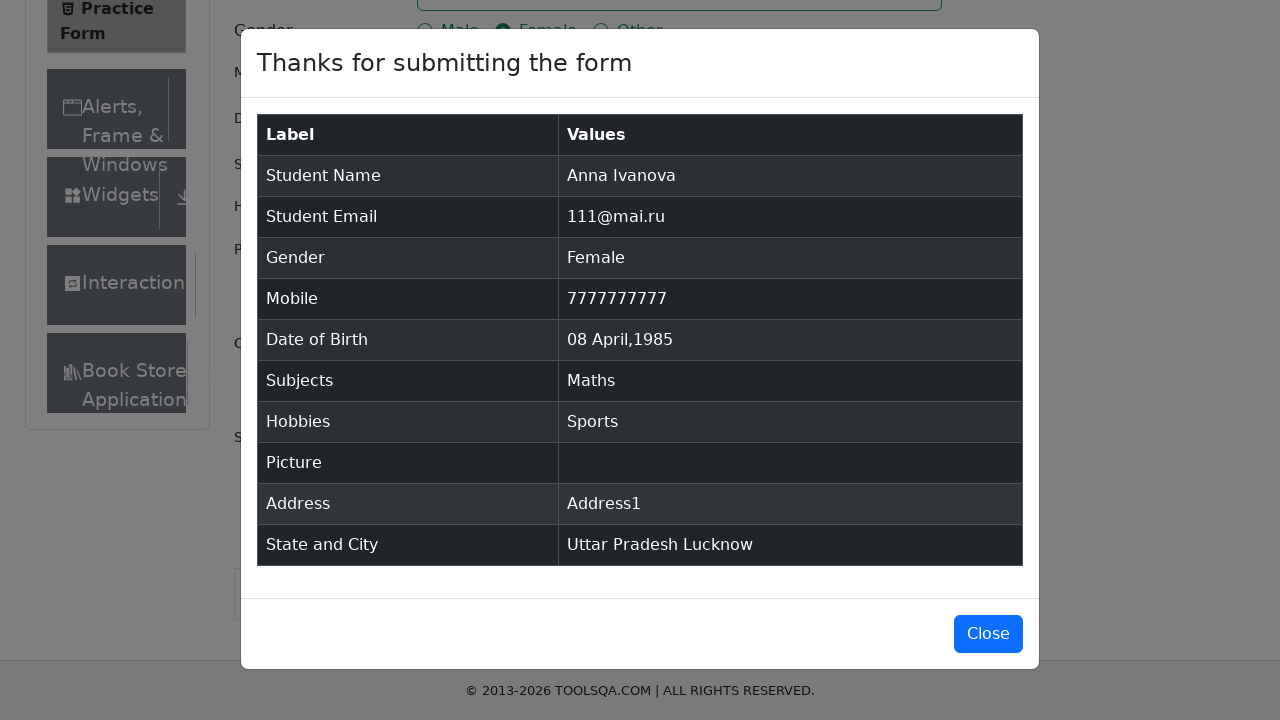

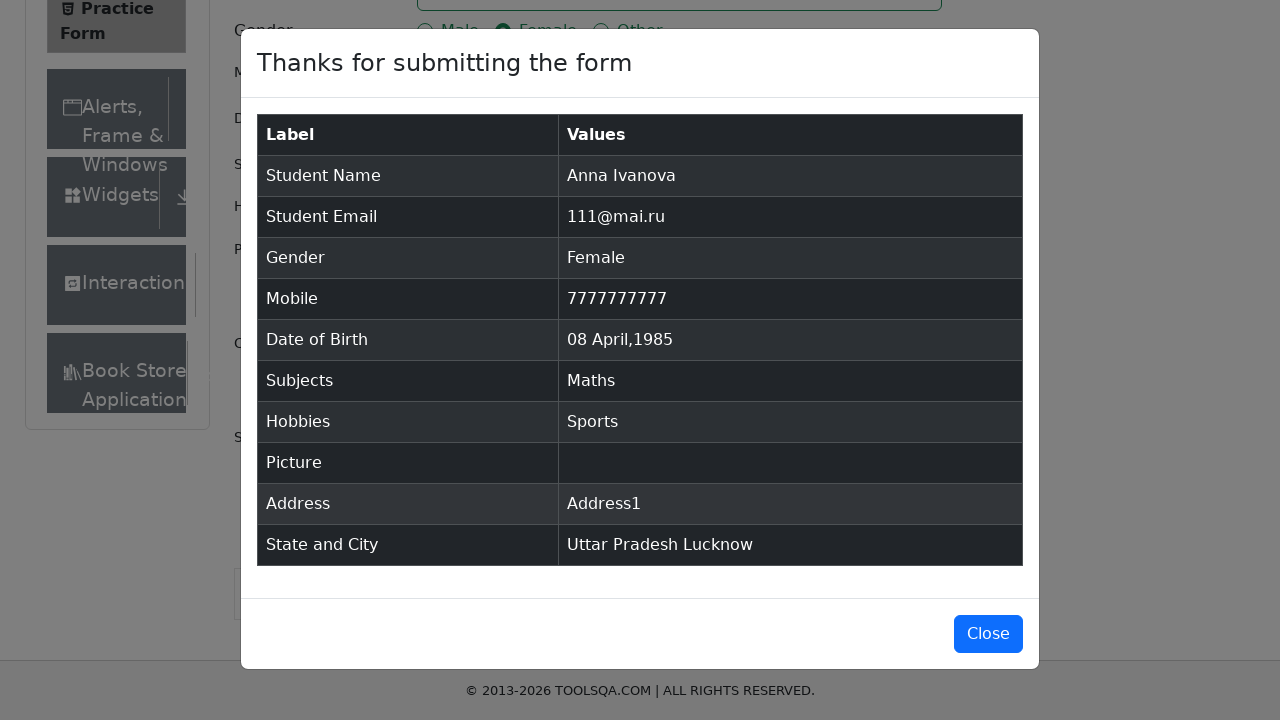